Tests custom dropdown selection functionality on MakeMyTrip flight booking page by selecting different trip types ("Return Trip" and "One Way") from a non-standard dropdown menu.

Starting URL: https://www.makemytrip.com/flights/vistara-airlines.html

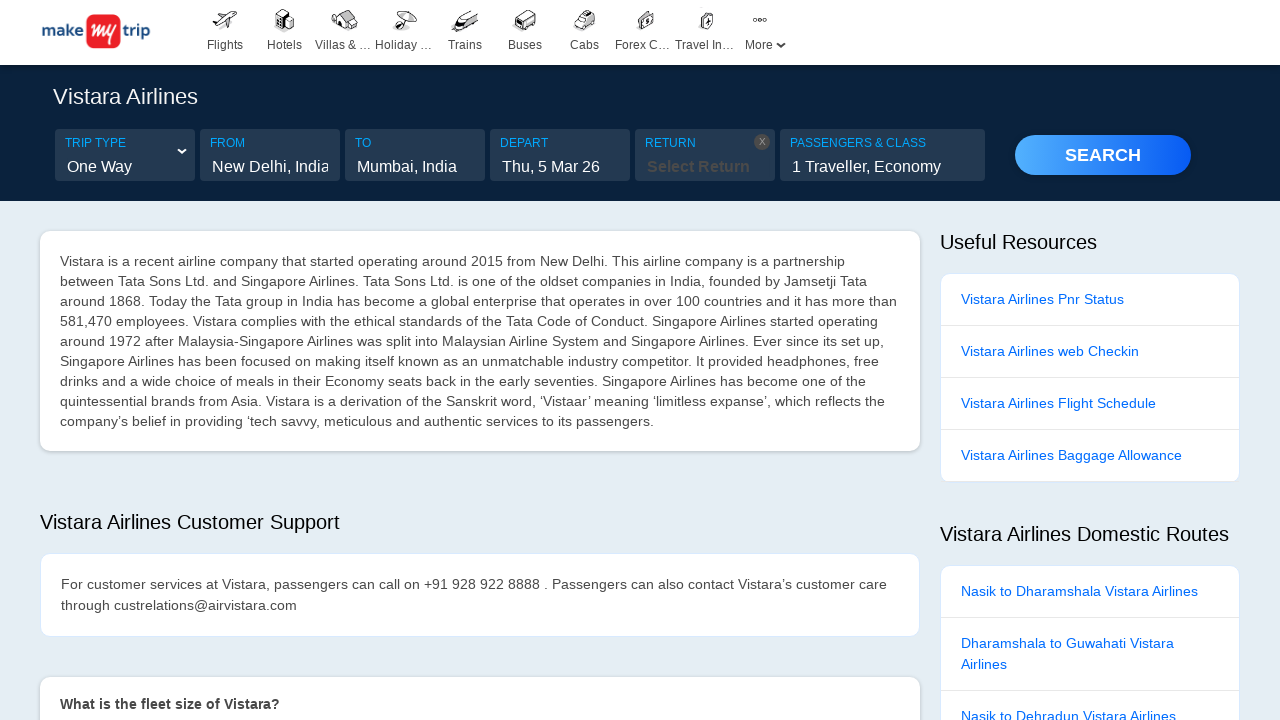

Clicked trip type input to expand dropdown at (125, 167) on input#tripType
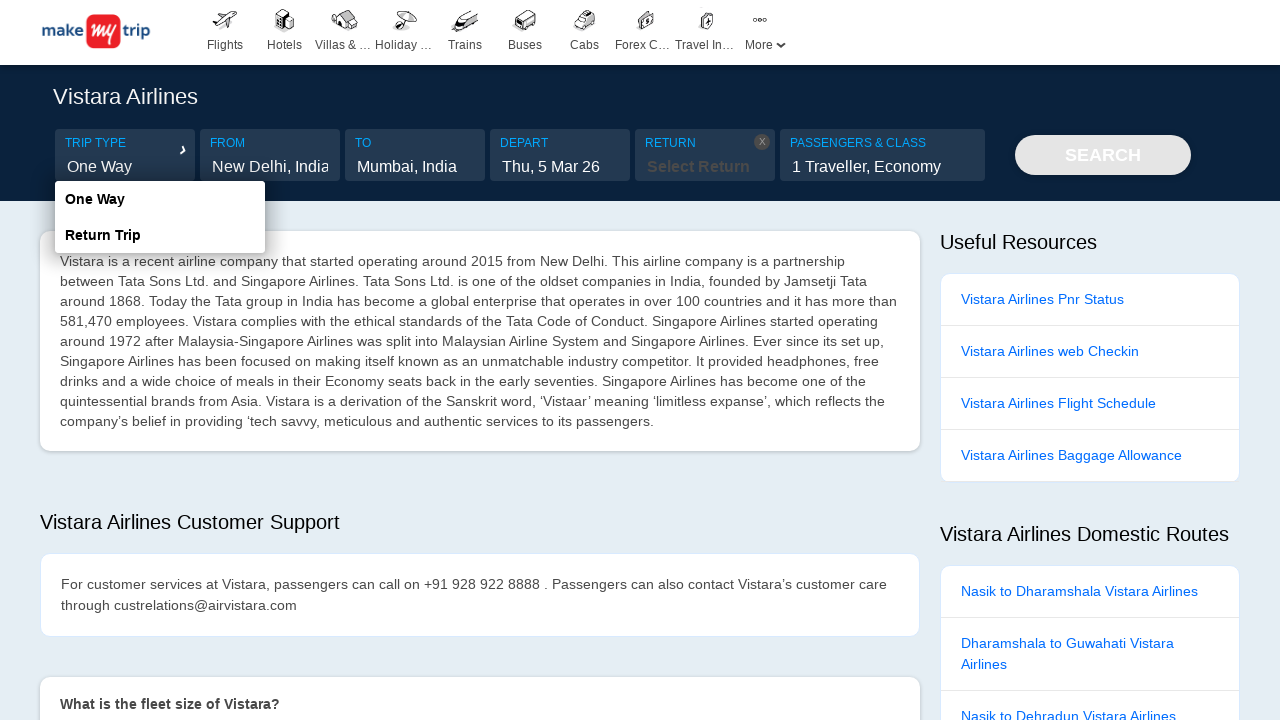

Selected 'Return Trip' from dropdown menu at (160, 235) on xpath=//div[@class='tripTypeFilter']/ul/li/p[text()='Return Trip']
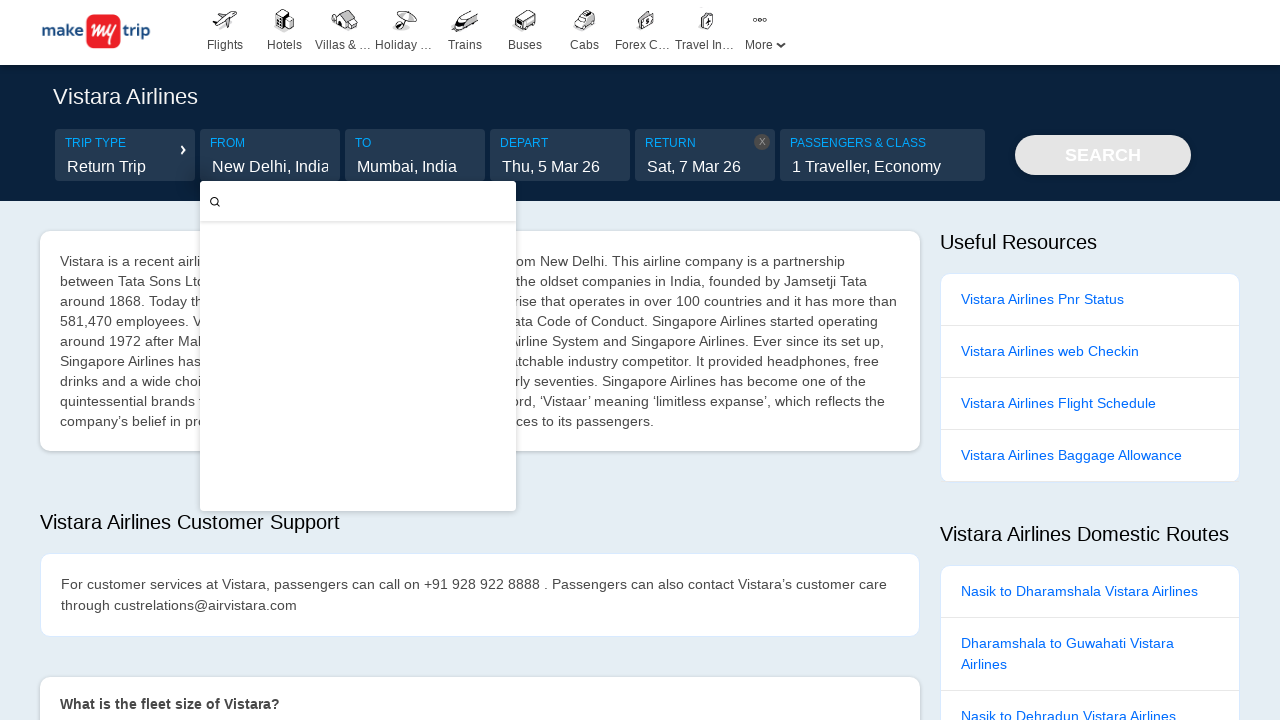

Waited 2 seconds for Return Trip selection to register
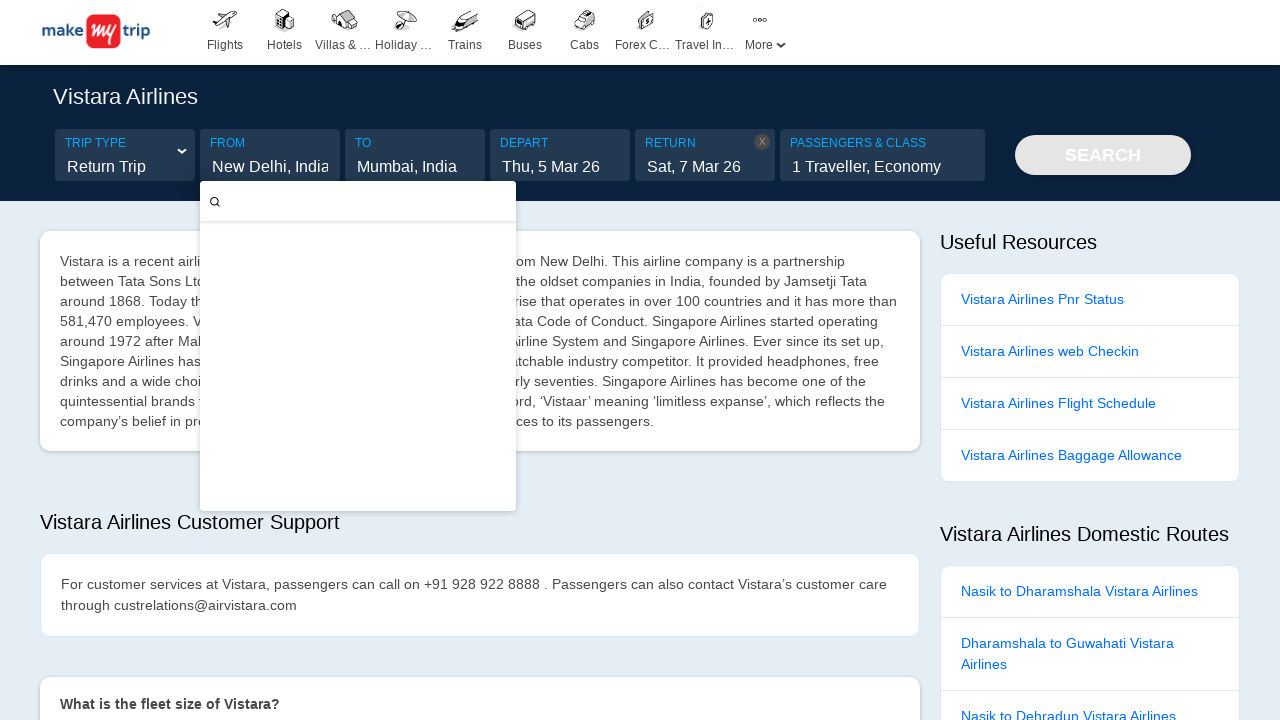

Clicked trip type input to expand dropdown again at (125, 167) on input#tripType
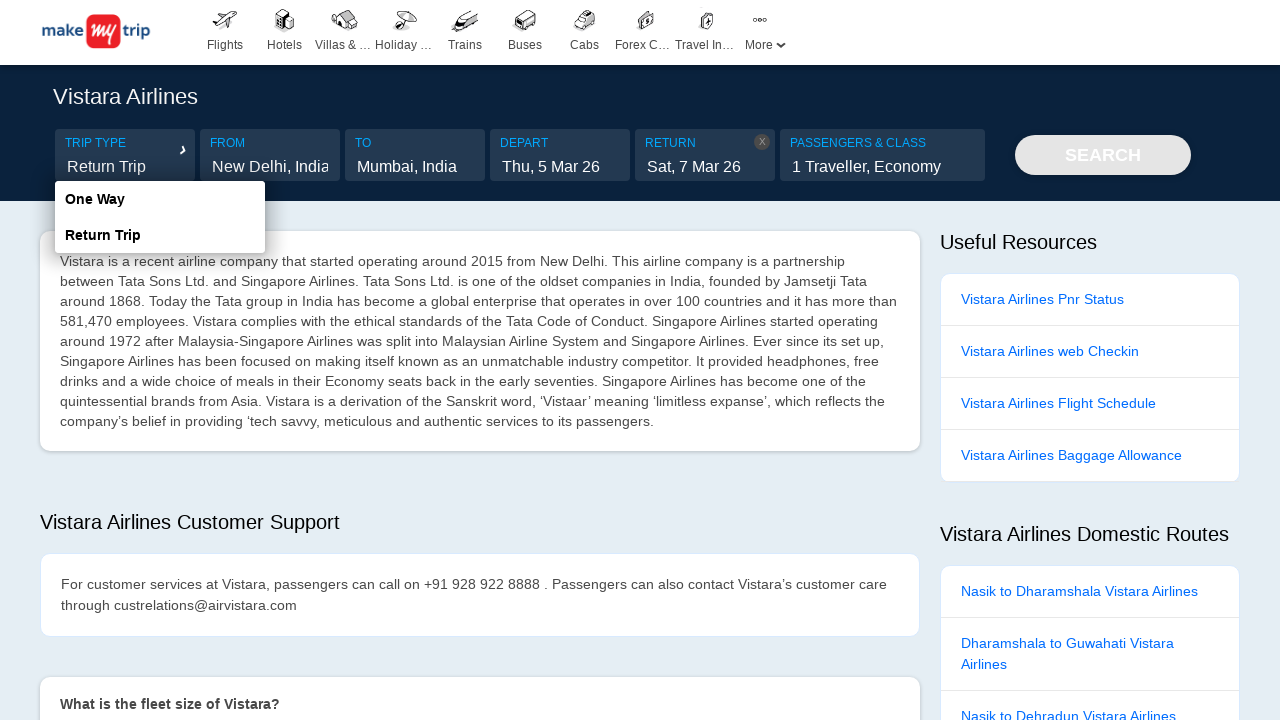

Selected 'One Way' from dropdown menu at (160, 199) on xpath=//div[@class='tripTypeFilter']/ul/li/p[text()='One Way']
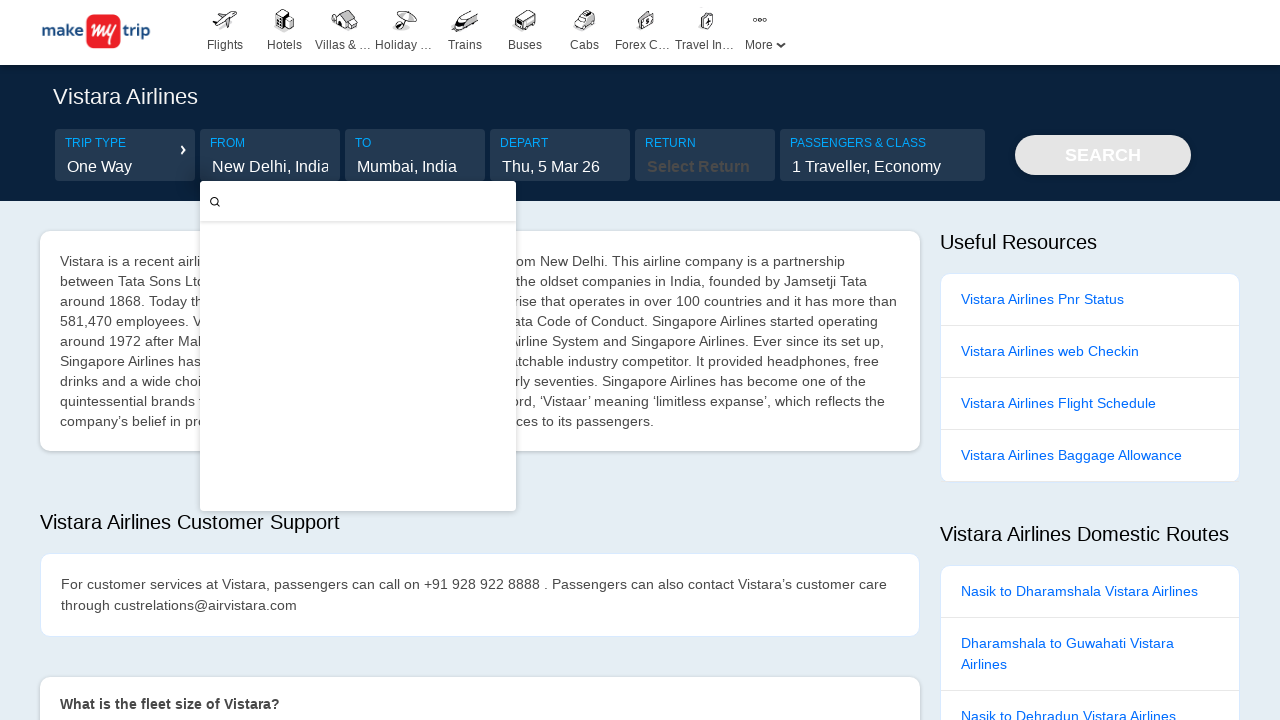

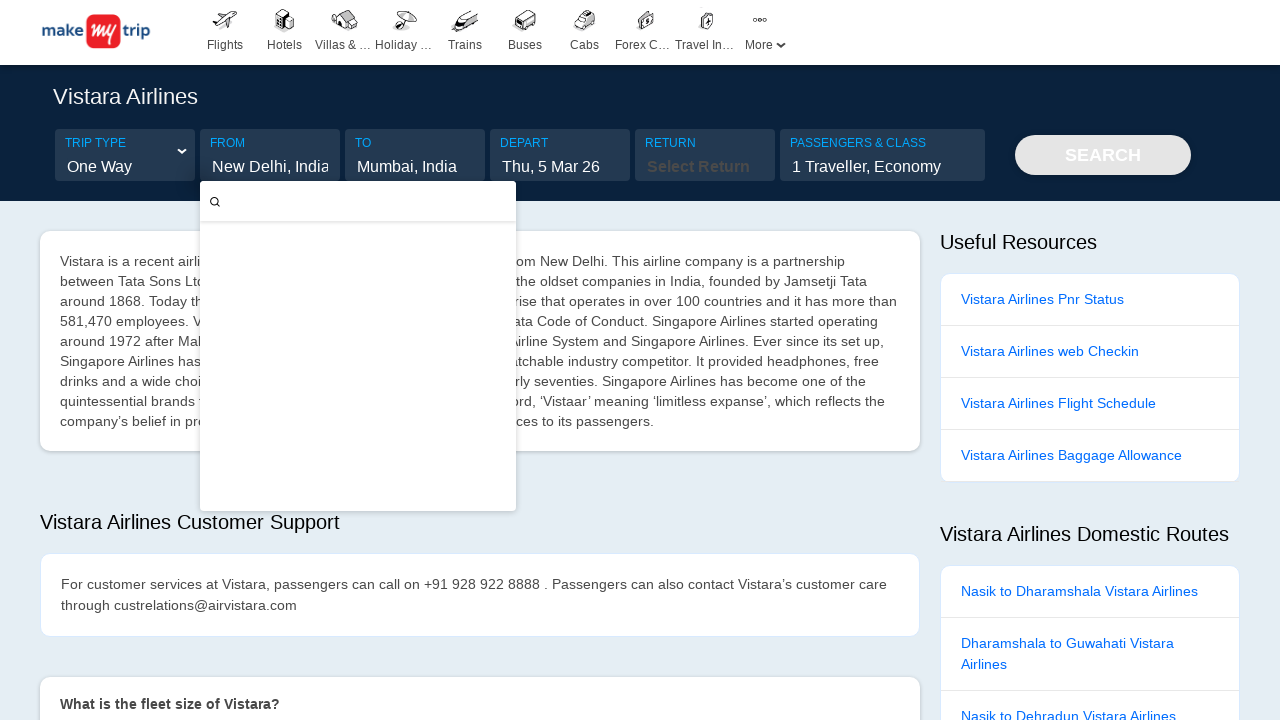